Tests window/tab handling by opening a new window via button click and switching between the parent and new windows to verify navigation

Starting URL: https://demo.automationtesting.in/Windows.html

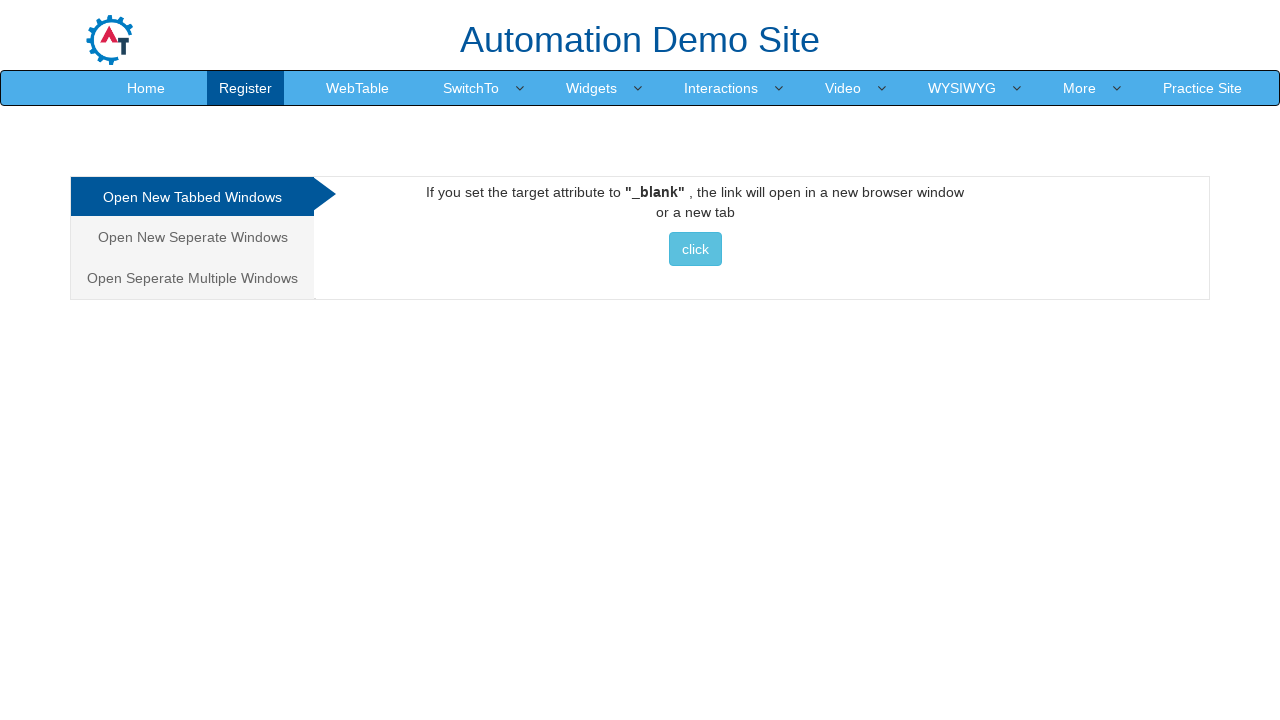

Clicked button to open new window/tab at (695, 249) on xpath=//*[@id="Tabbed"]/a/button
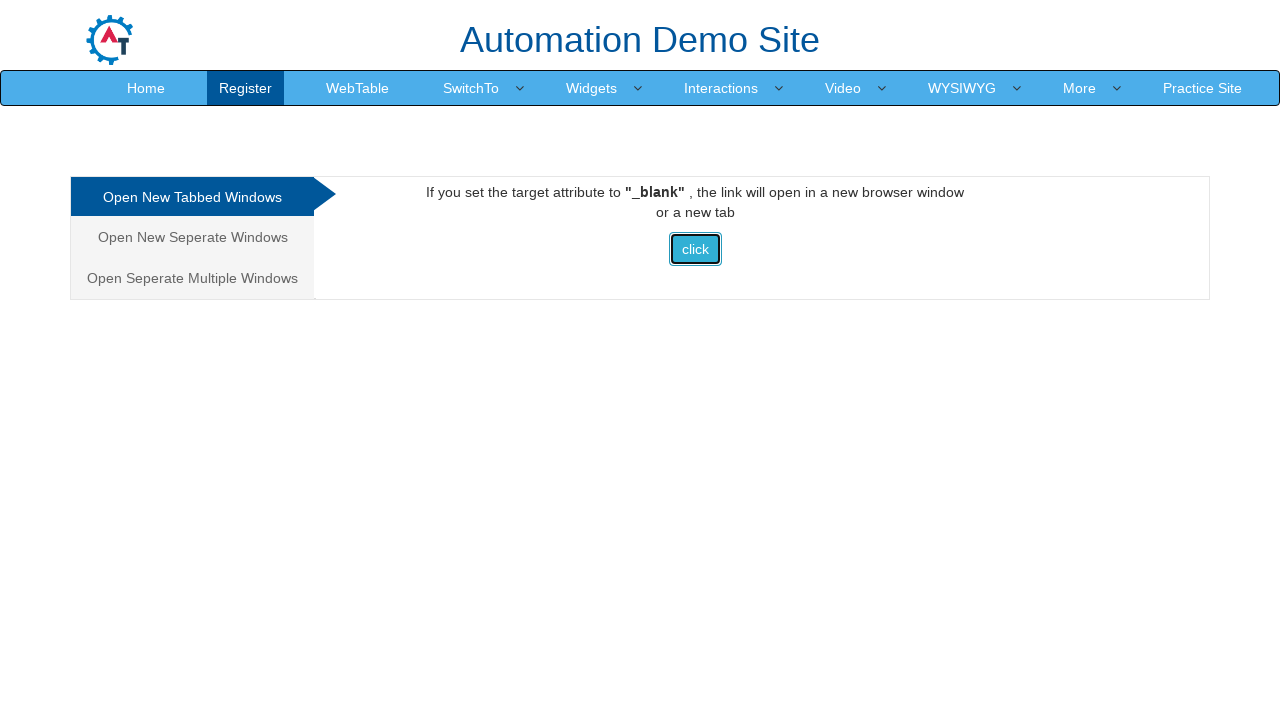

Waited 1000ms for new window to open
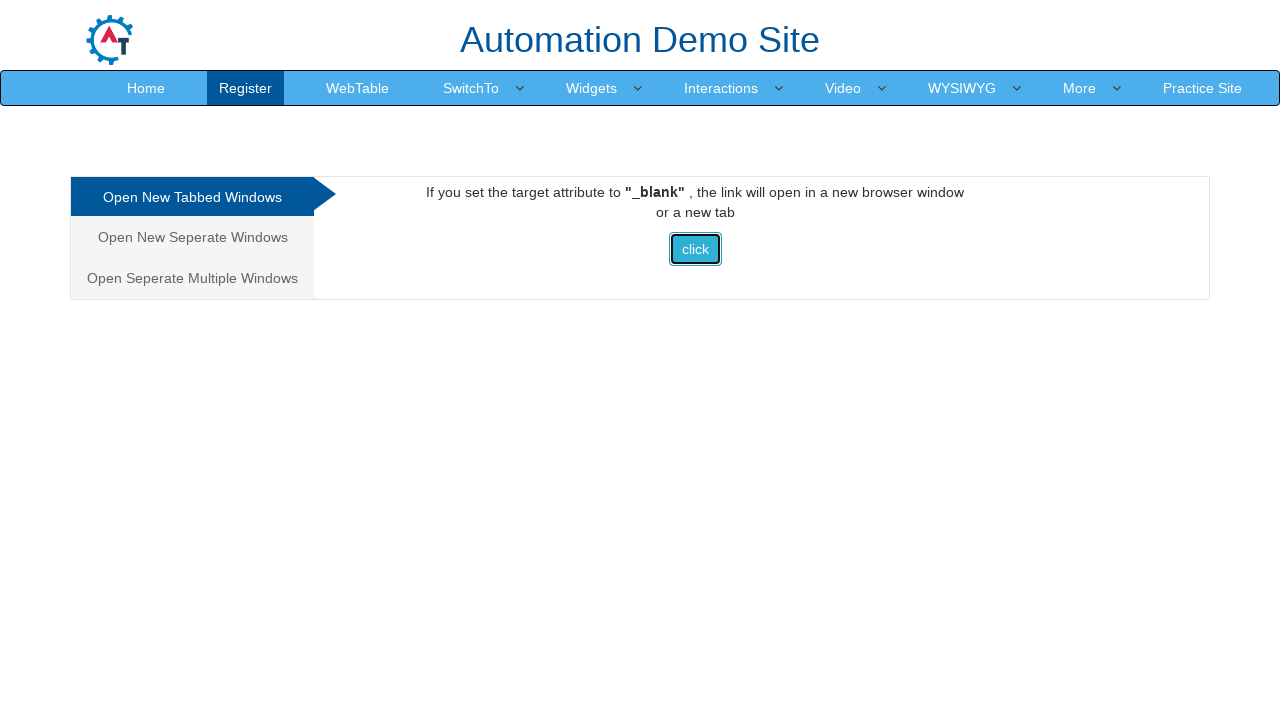

Retrieved all open pages from context
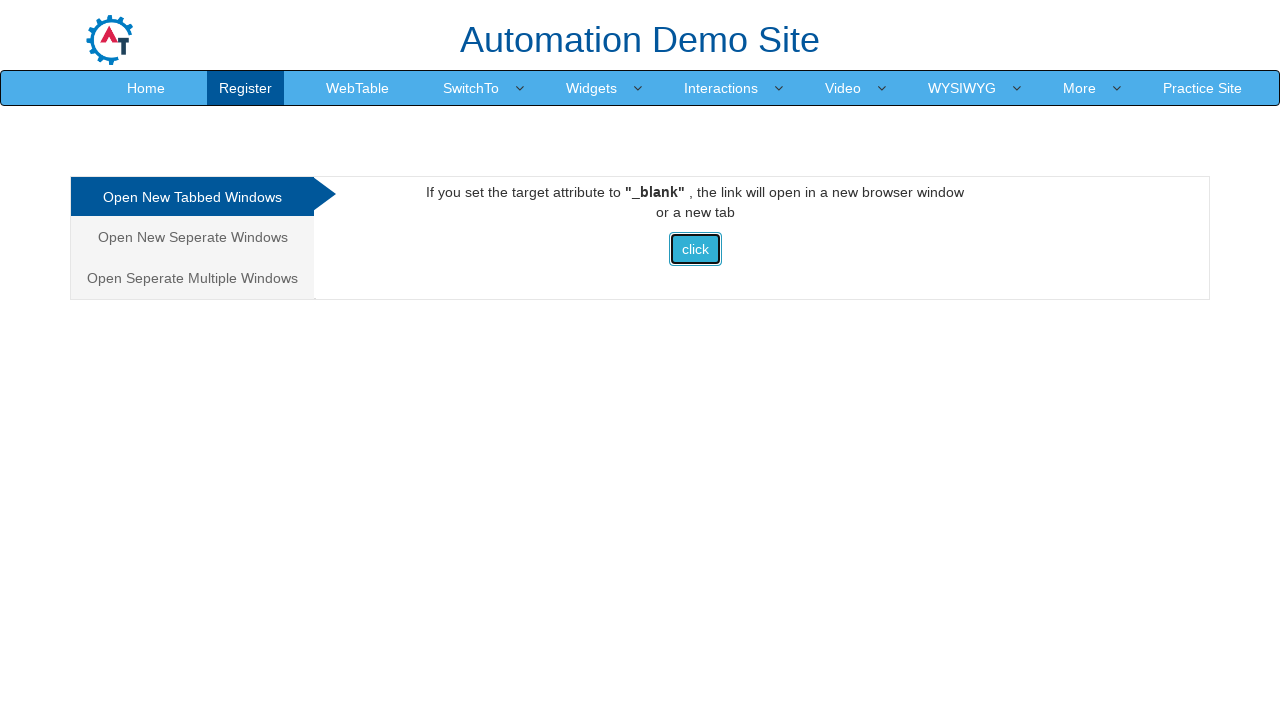

Switched to new page (index 1 if available, otherwise index 0)
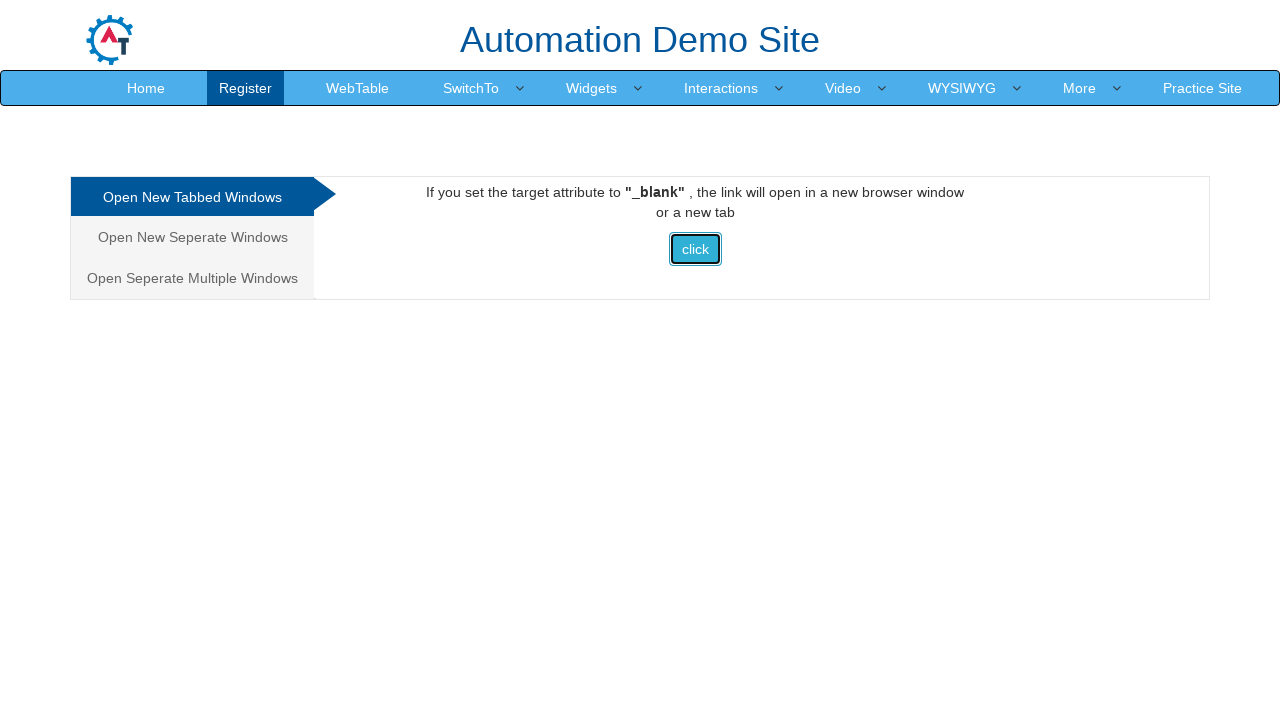

Waited for new page load state to complete
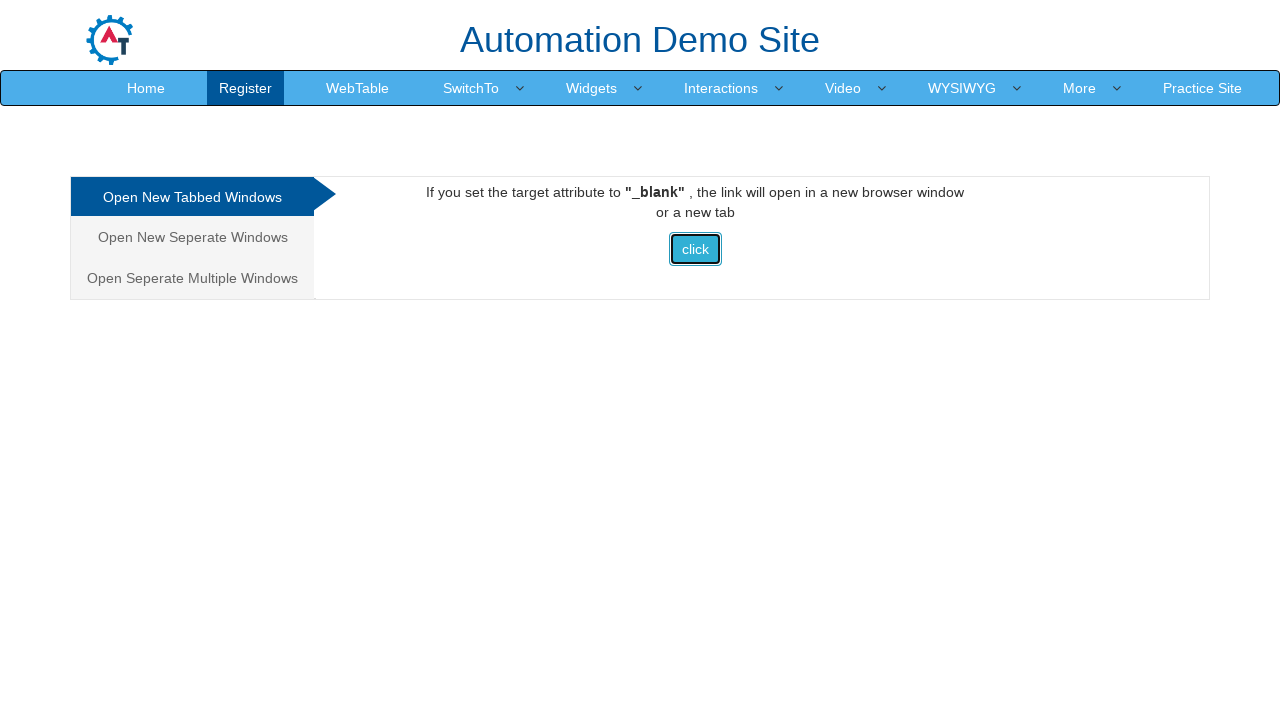

Verified new page URL is https://www.selenium.dev/
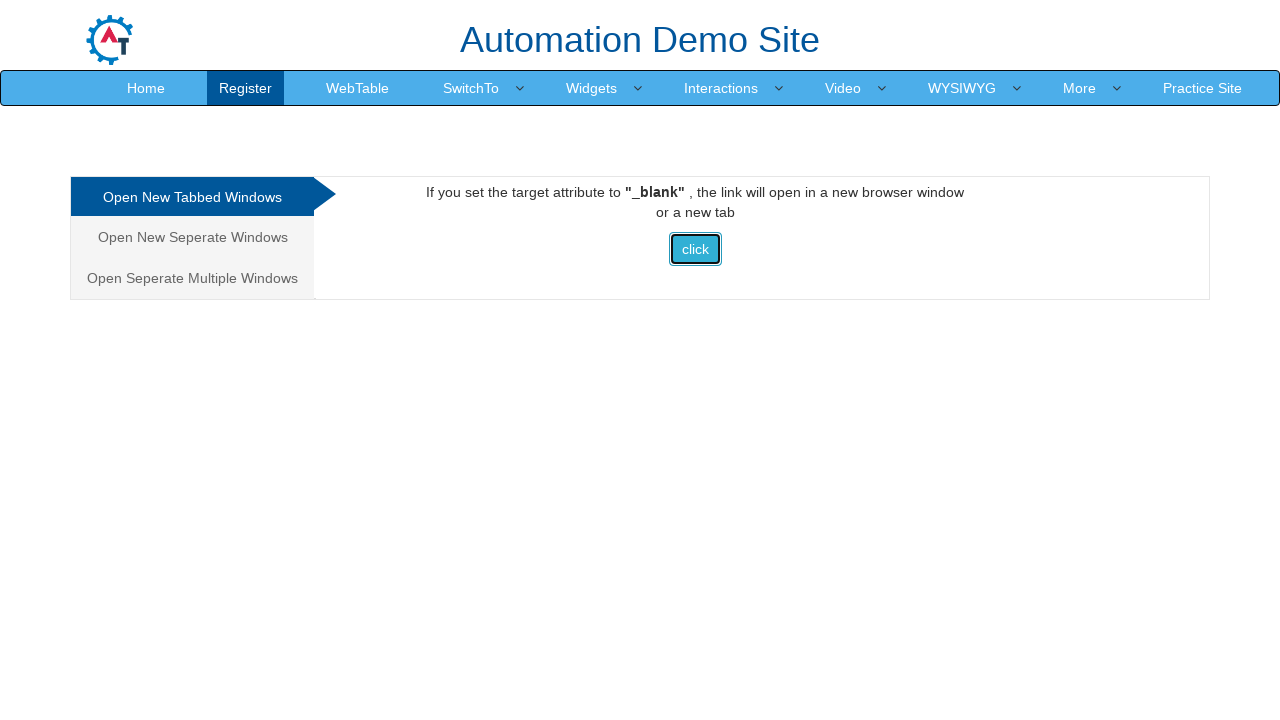

Switched back to original page (index 0)
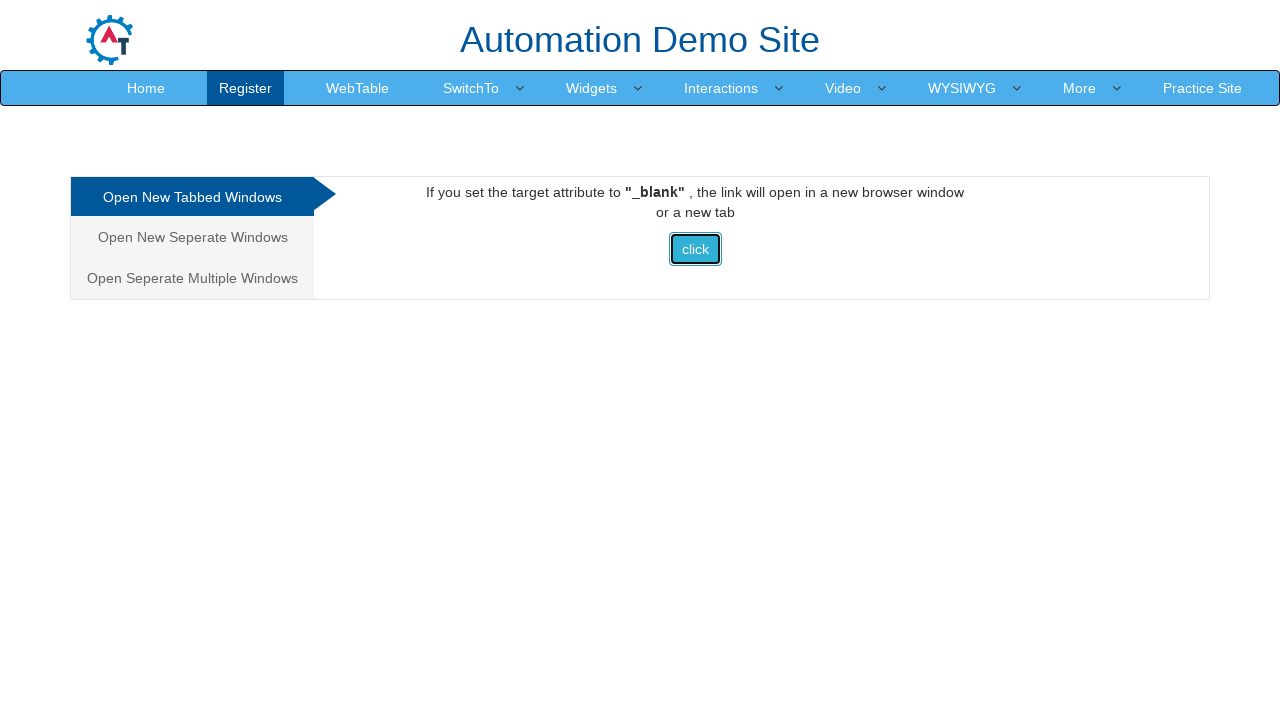

Verified original page URL is https://demo.automationtesting.in/Windows.html
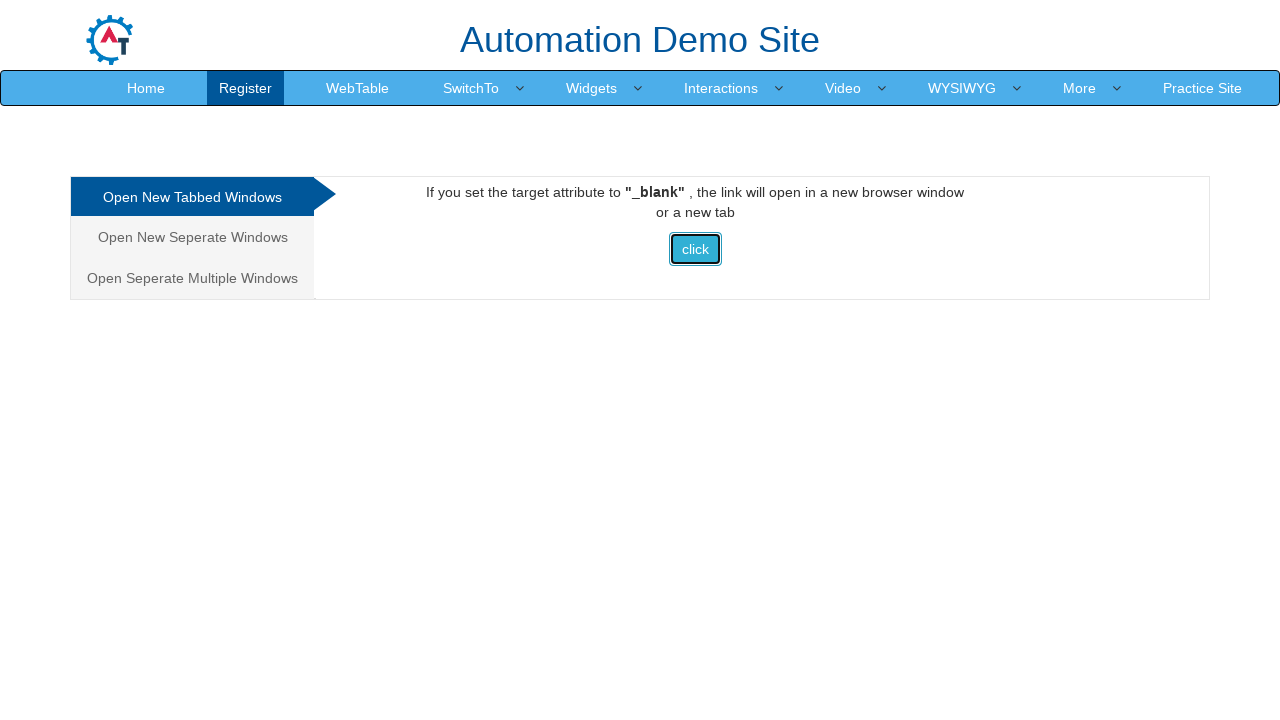

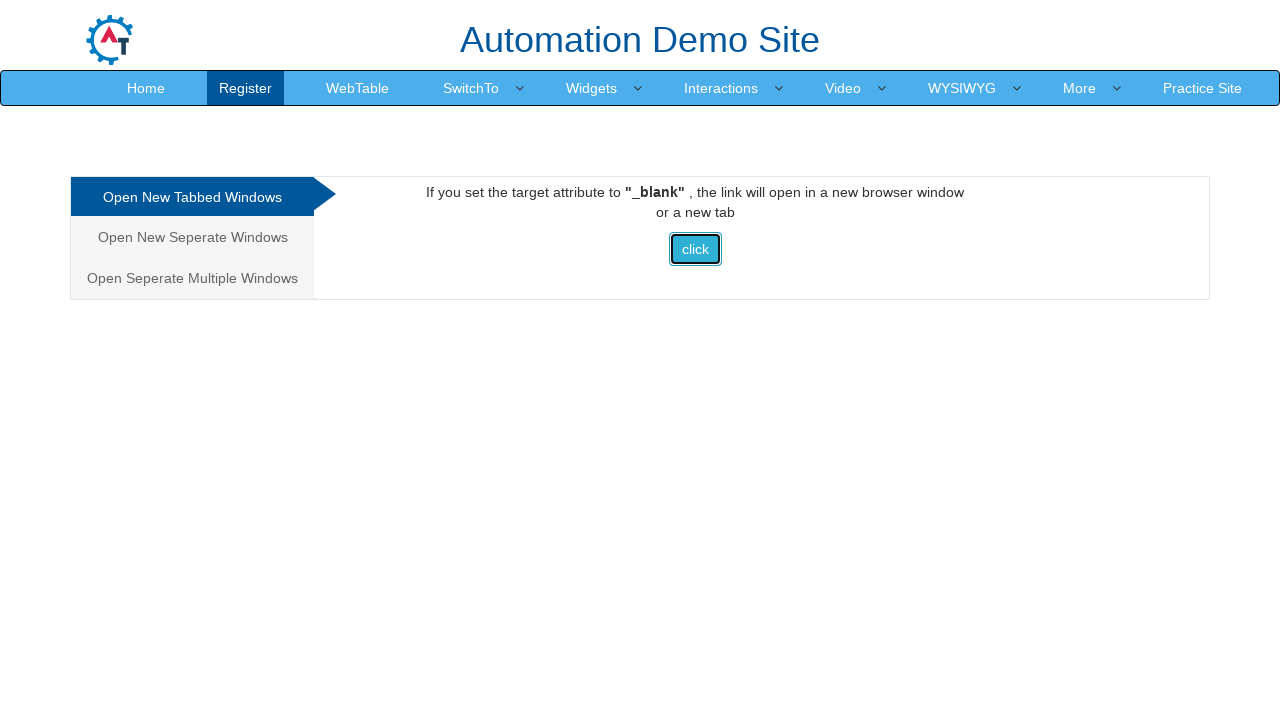